Tests that a todo item can be added and then marked as complete by clicking its checkbox.

Starting URL: https://demo.playwright.dev/todomvc/#/

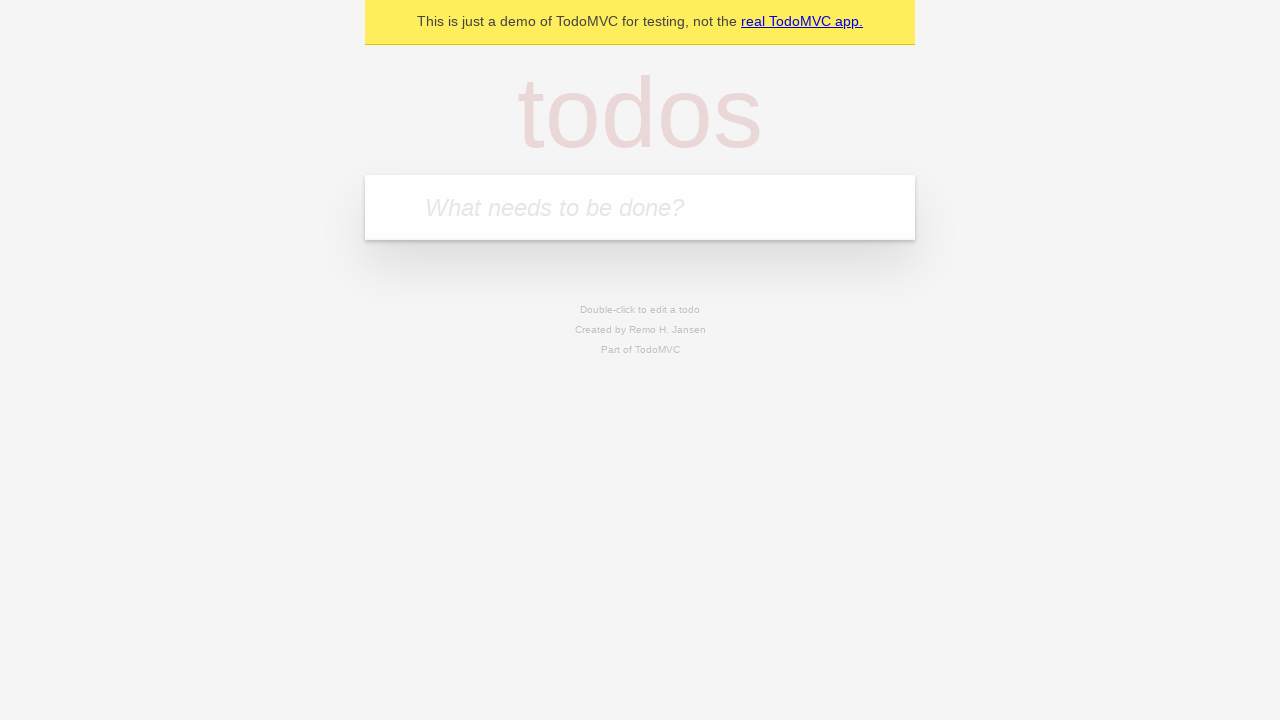

Todo input field is visible
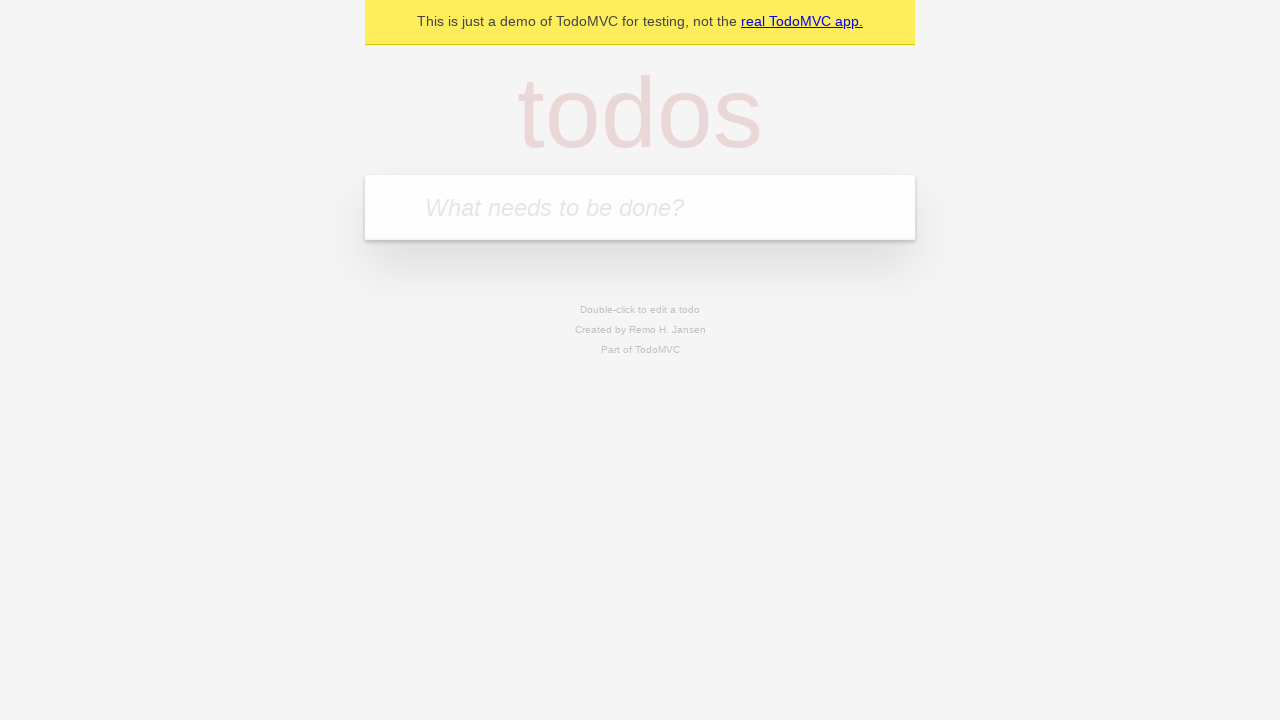

Filled todo input field with 'Item To Mark' on internal:attr=[placeholder="What needs to be done?"i]
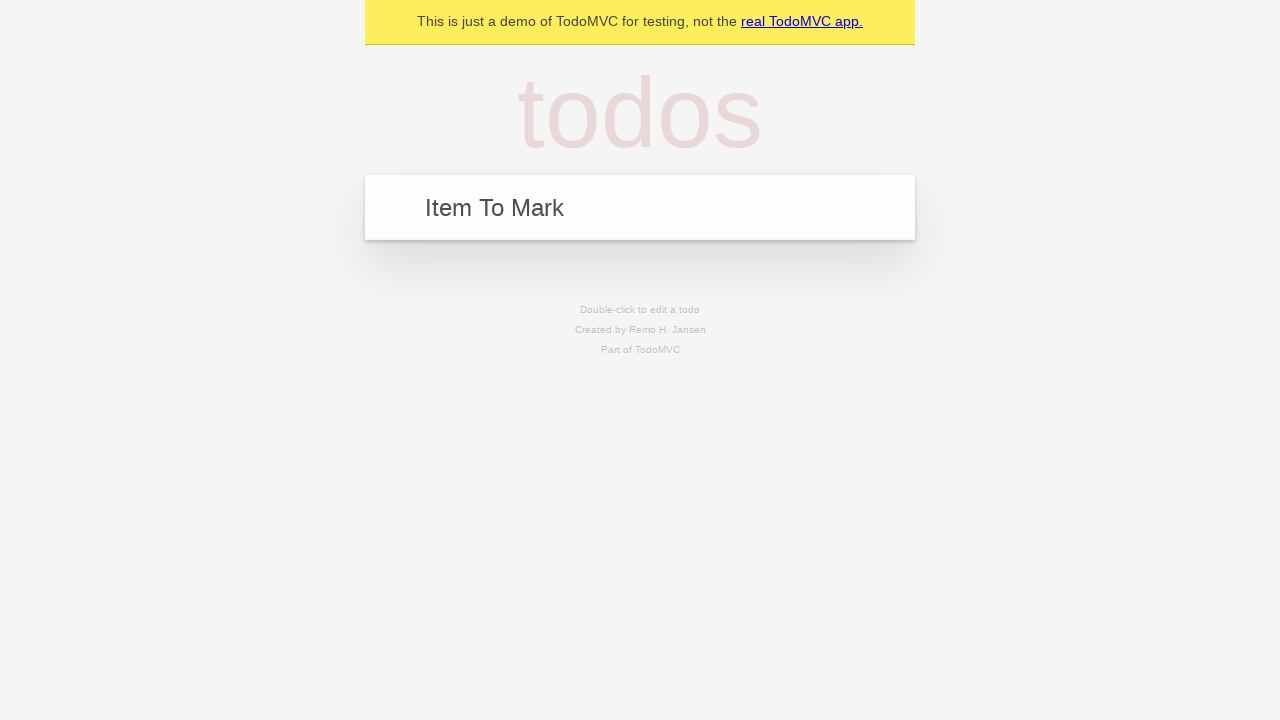

Pressed Enter to add the todo item on internal:attr=[placeholder="What needs to be done?"i]
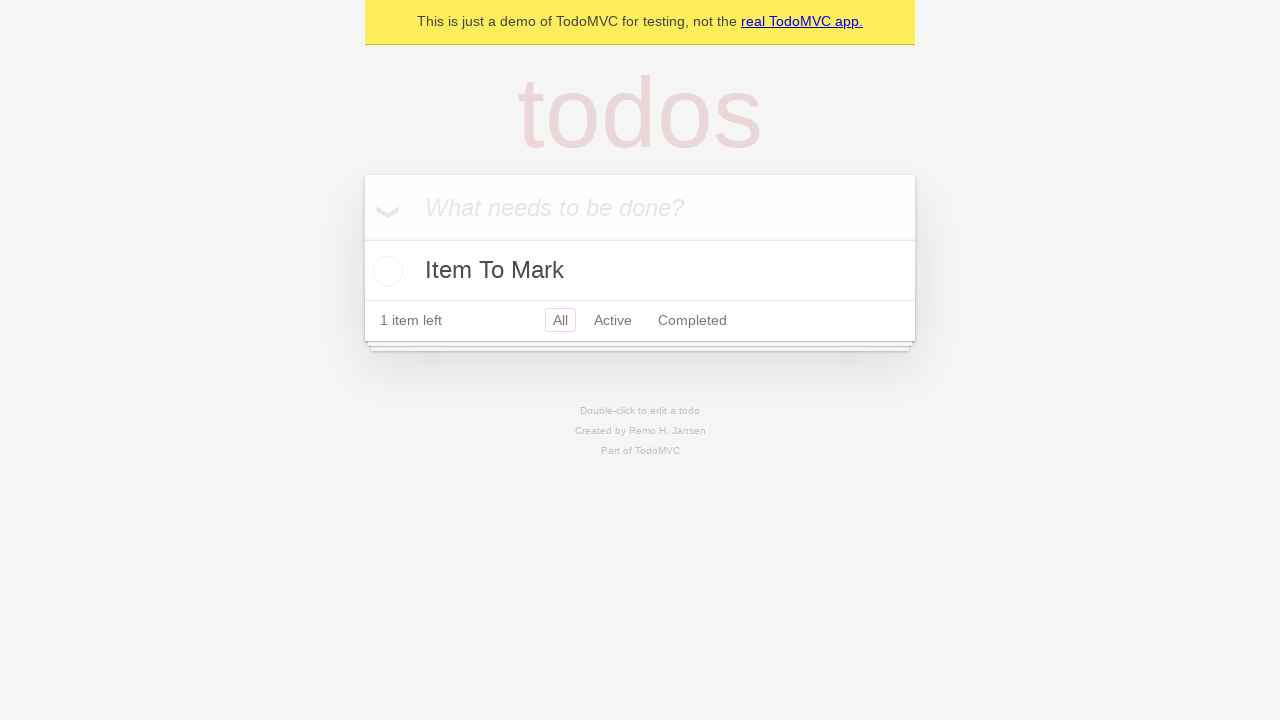

Todo item 'Item To Mark' is now visible in the list
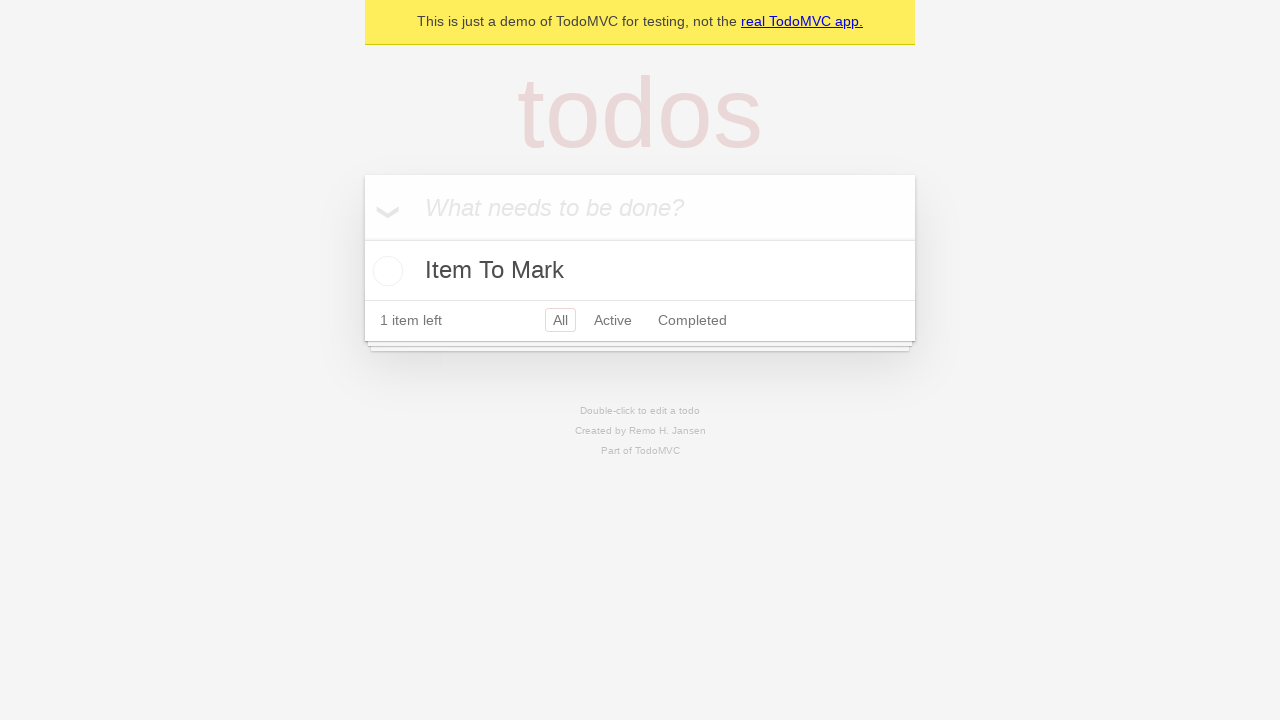

Clicked checkbox to mark 'Item To Mark' as done at (385, 271) on internal:role=listitem >> internal:has-text="Item To Mark"i >> internal:label="T
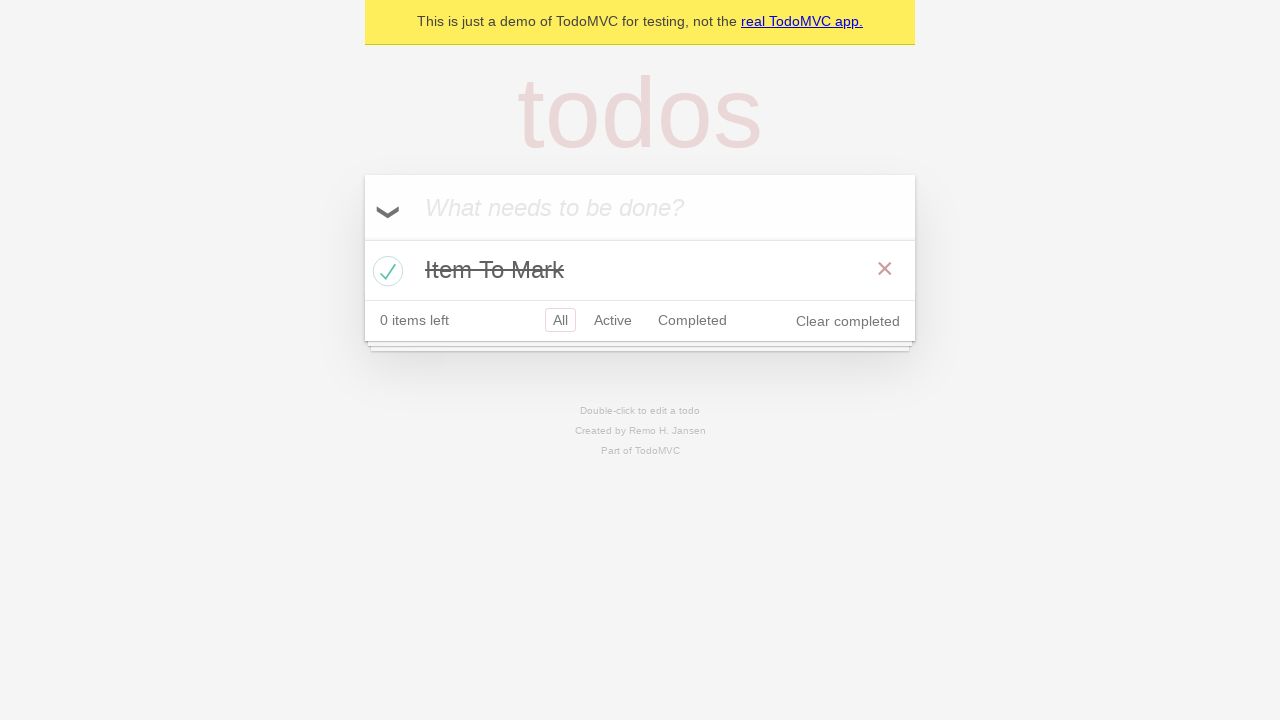

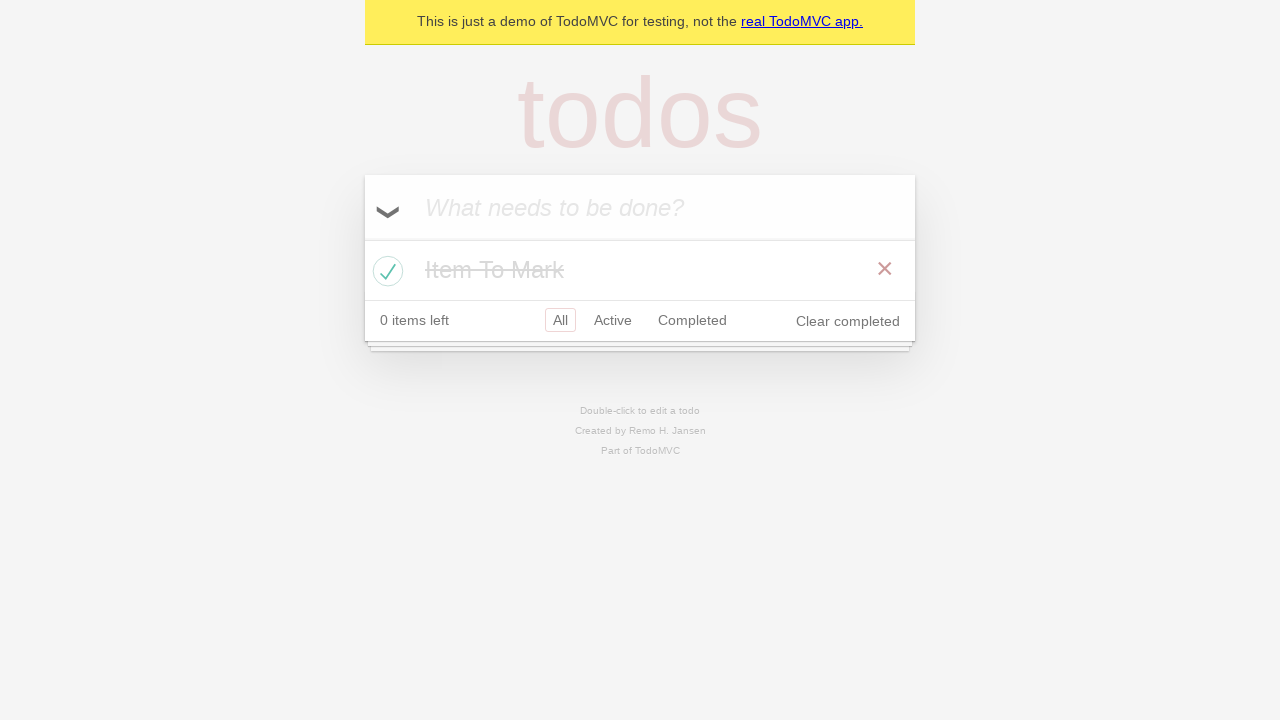